Tests the hash table page by setting table size, selecting a hash function, entering values, and verifying alert behavior for invalid inputs.

Starting URL: https://gcallah.github.io/Algocynfas/

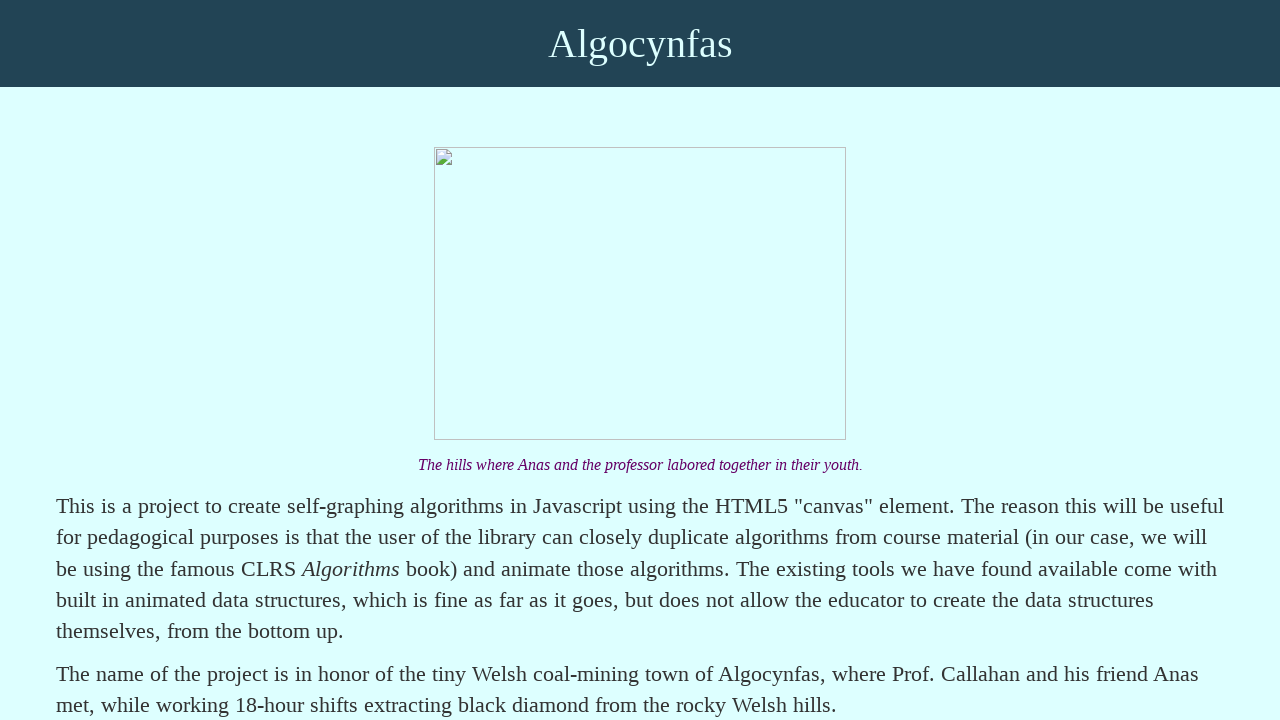

Clicked on Hash table link at (160, 360) on text=Hash table
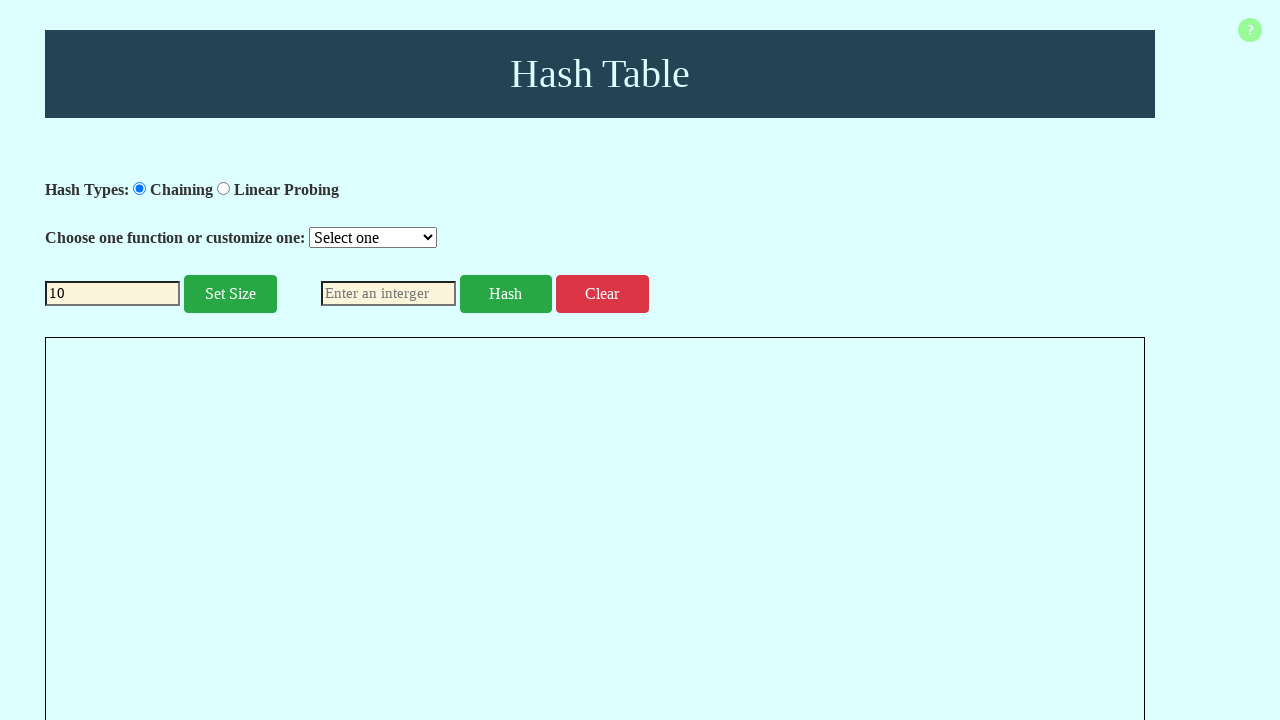

Waited for table size input field to load
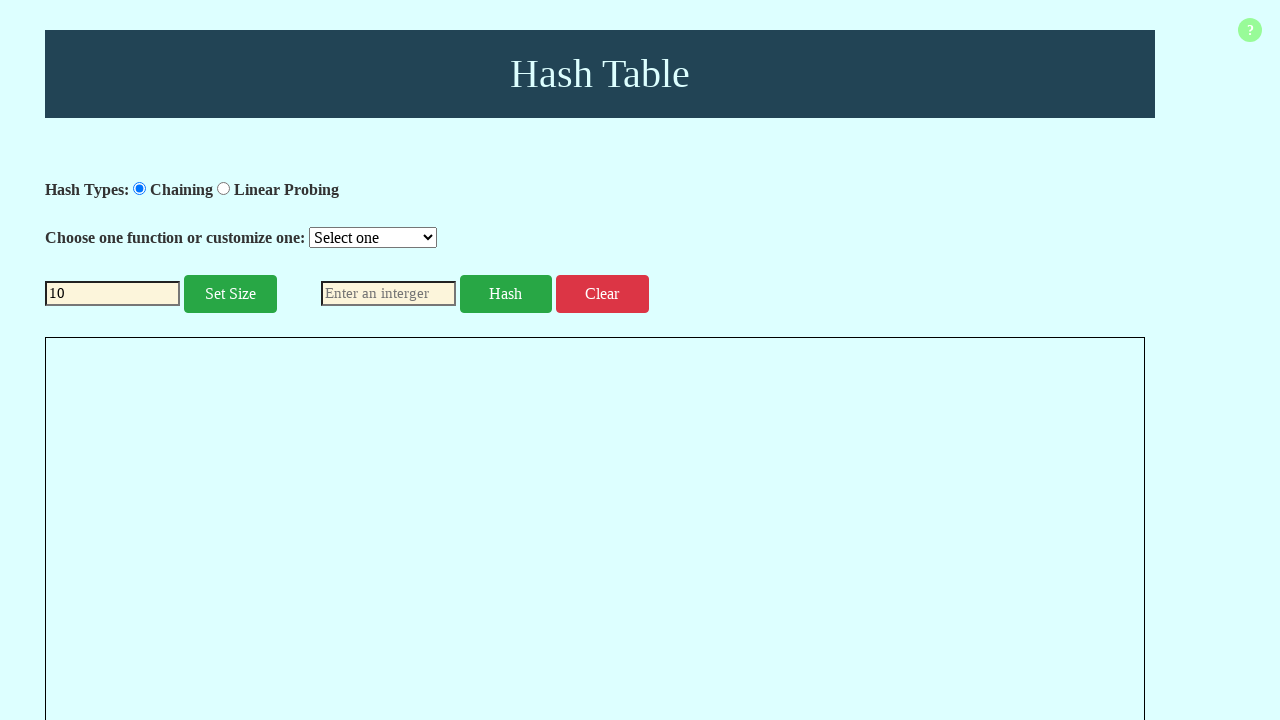

Cleared table size input field on #tableSize
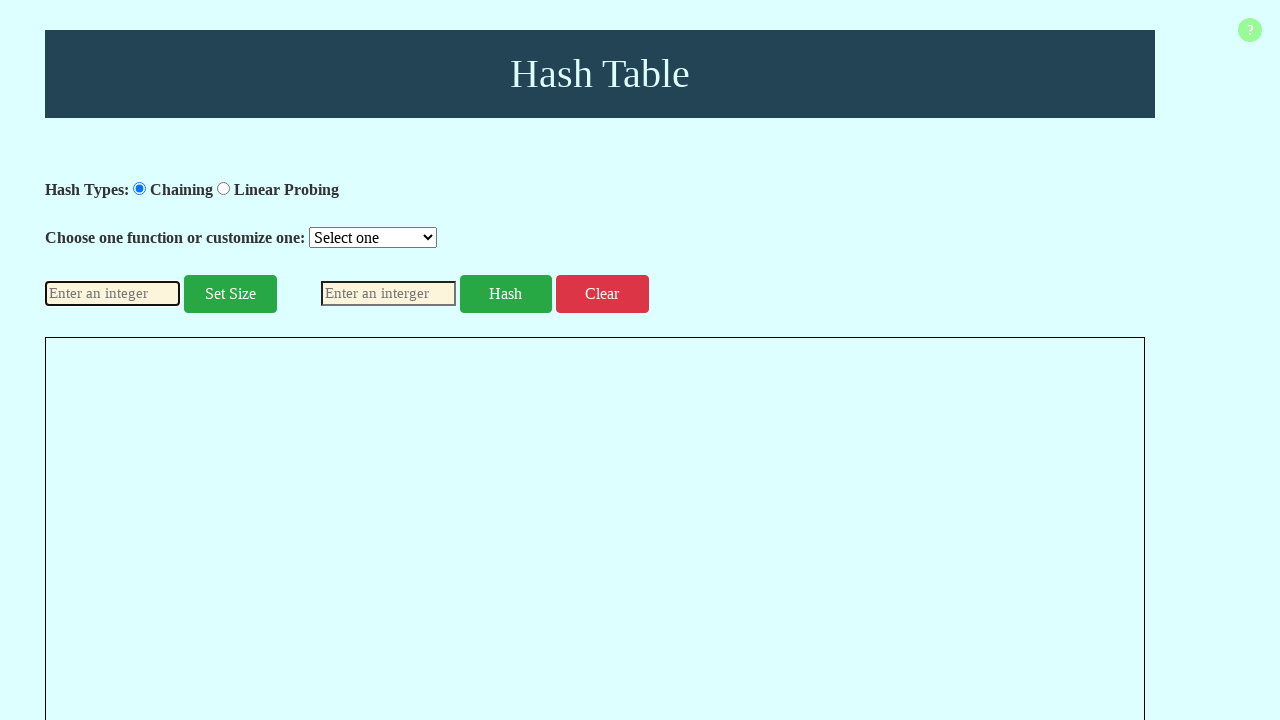

Entered invalid table size value of 25 (outside 2-20 range) on #tableSize
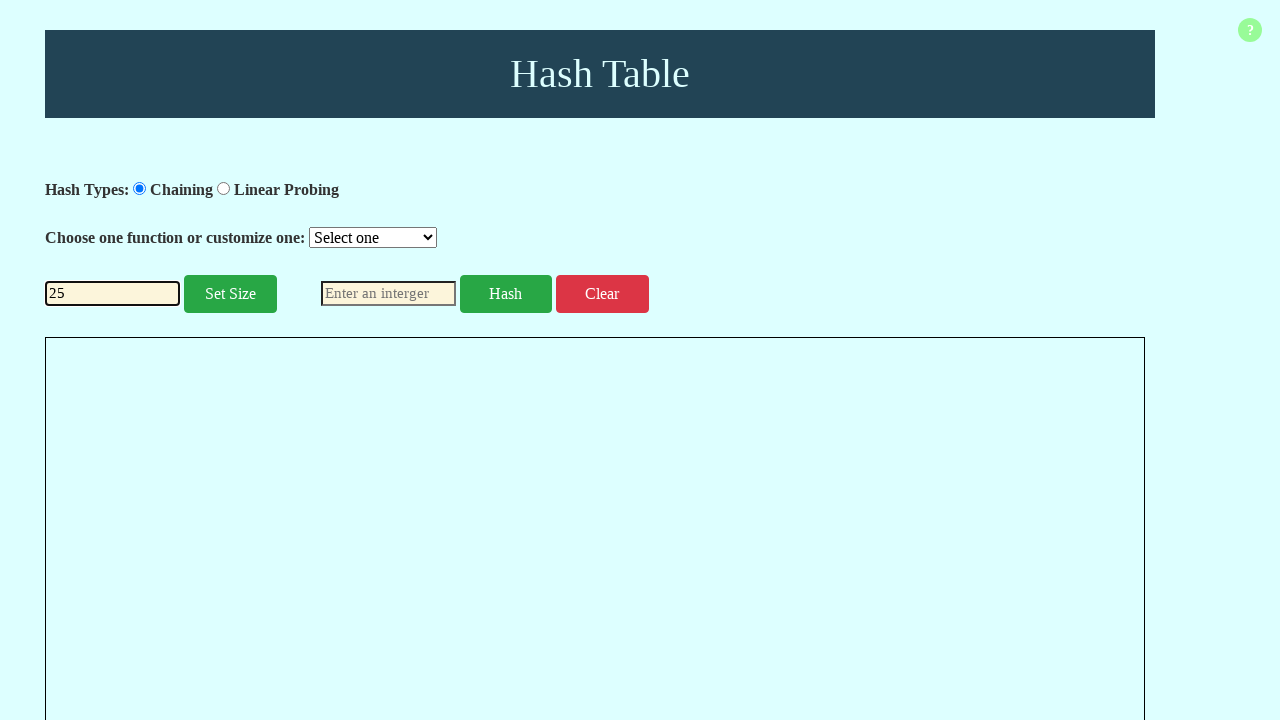

Clicked set button to apply table size at (230, 294) on #set-button
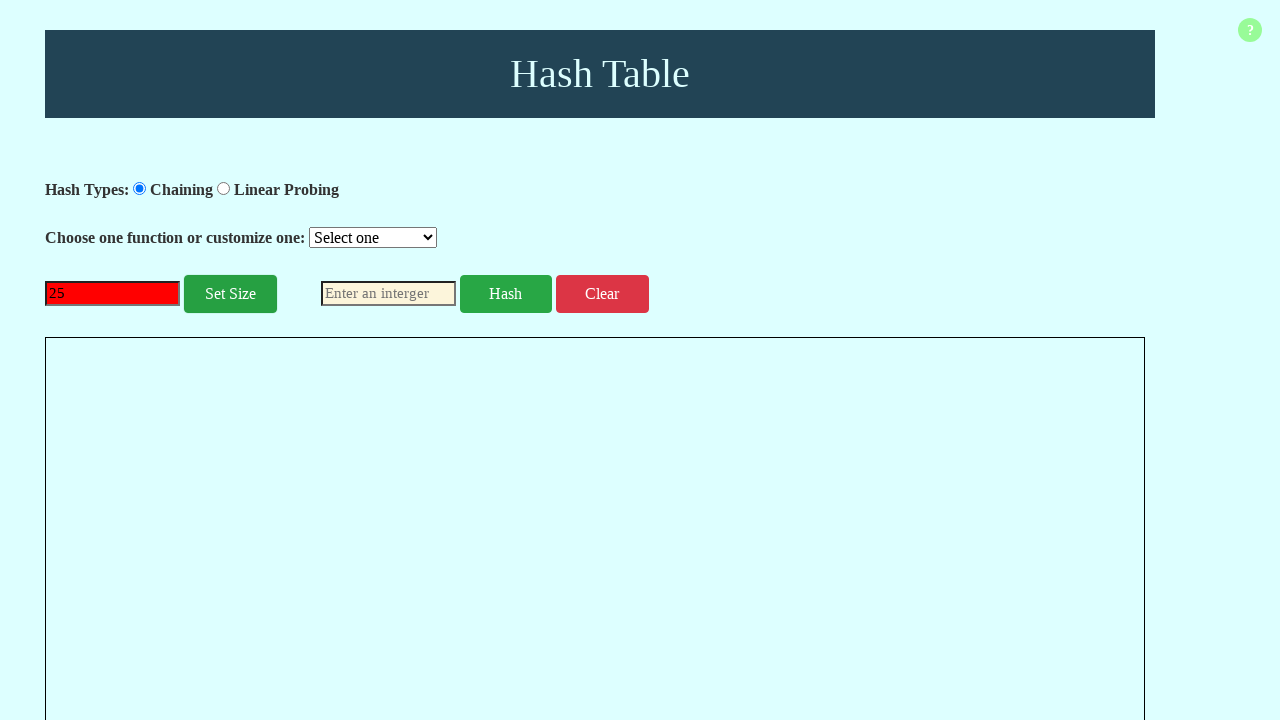

Set up dialog handler to accept alert for invalid input
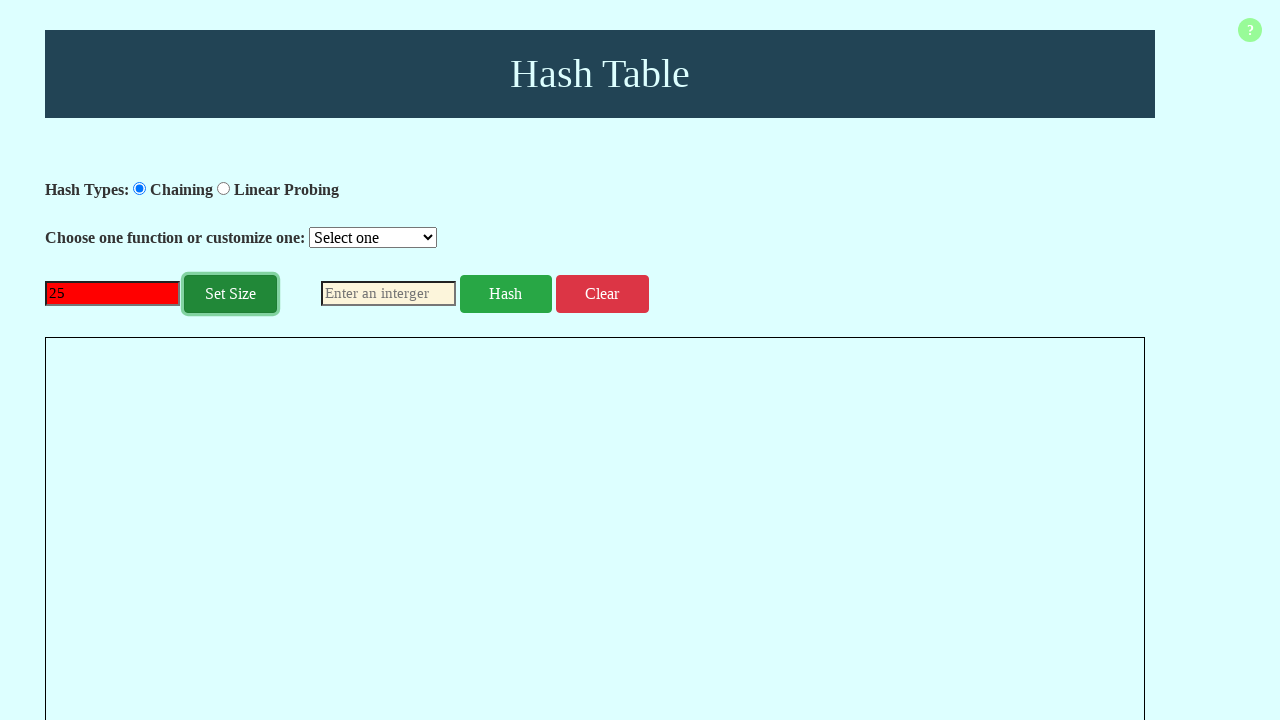

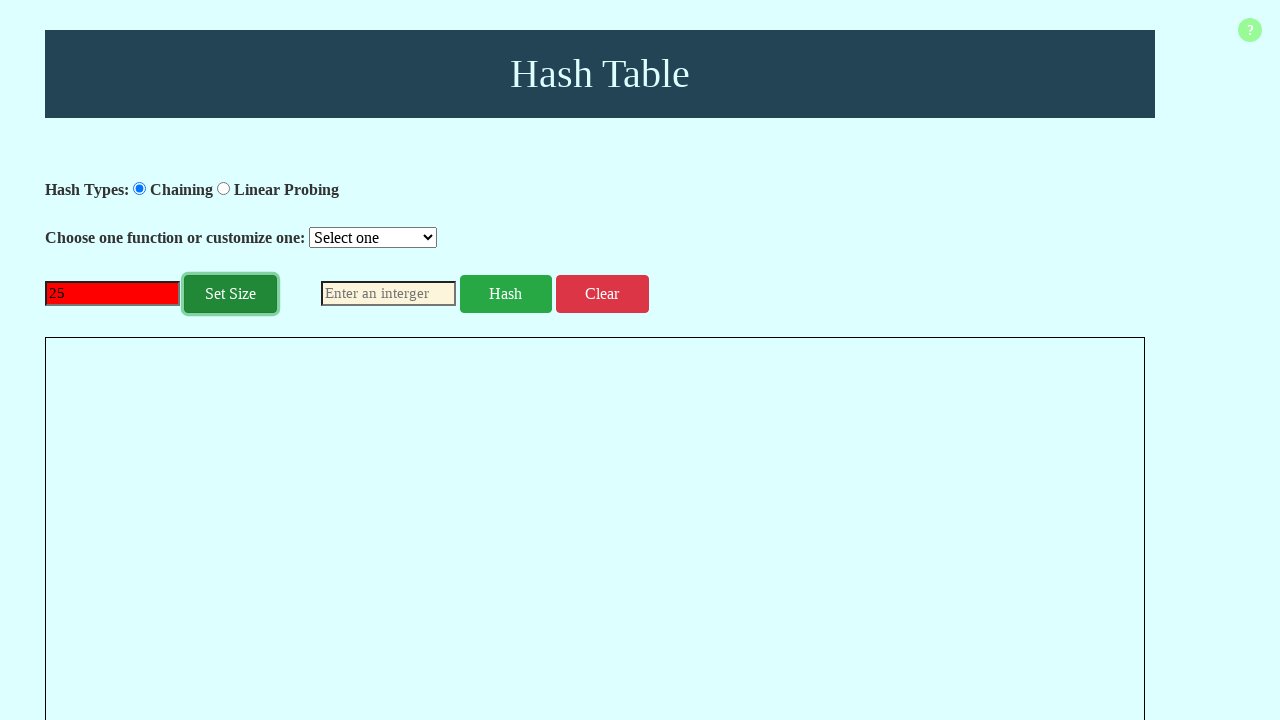